Tests dropdown functionality by selecting different currency options using various selection methods (by visible text and by value)

Starting URL: https://rahulshettyacademy.com/dropdownsPractise/

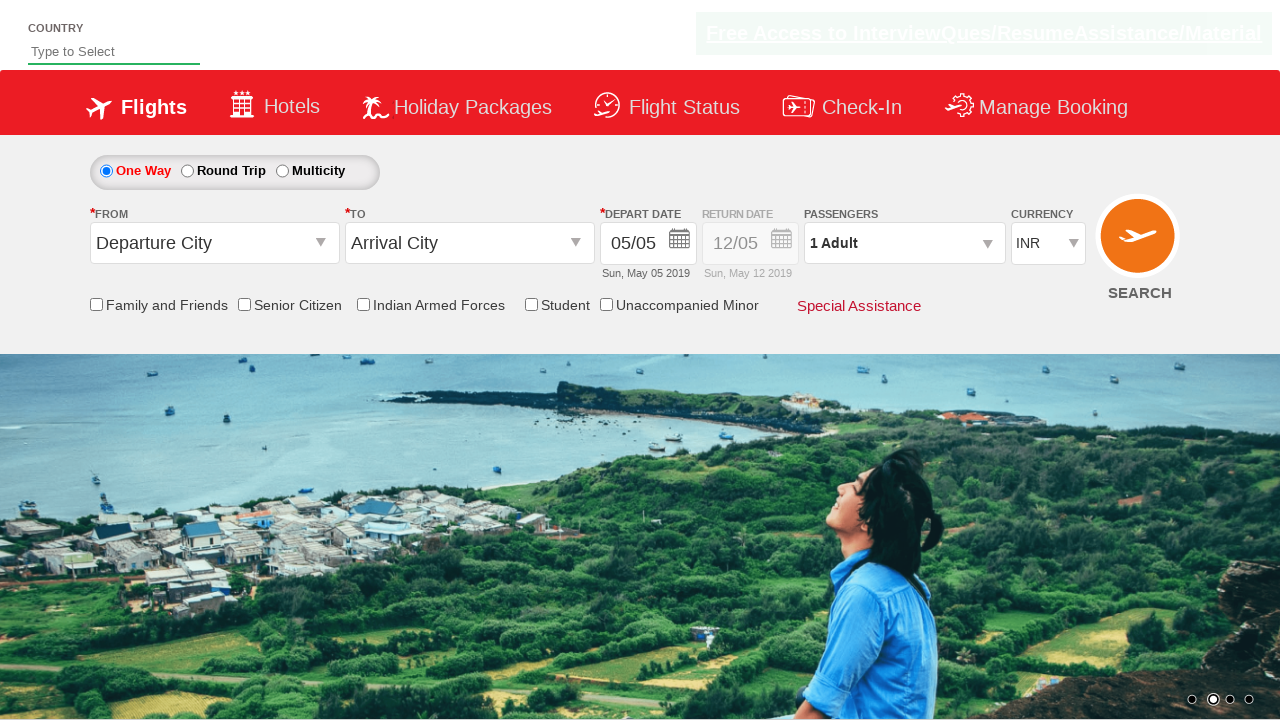

Selected AED from currency dropdown by visible text on #ctl00_mainContent_DropDownListCurrency
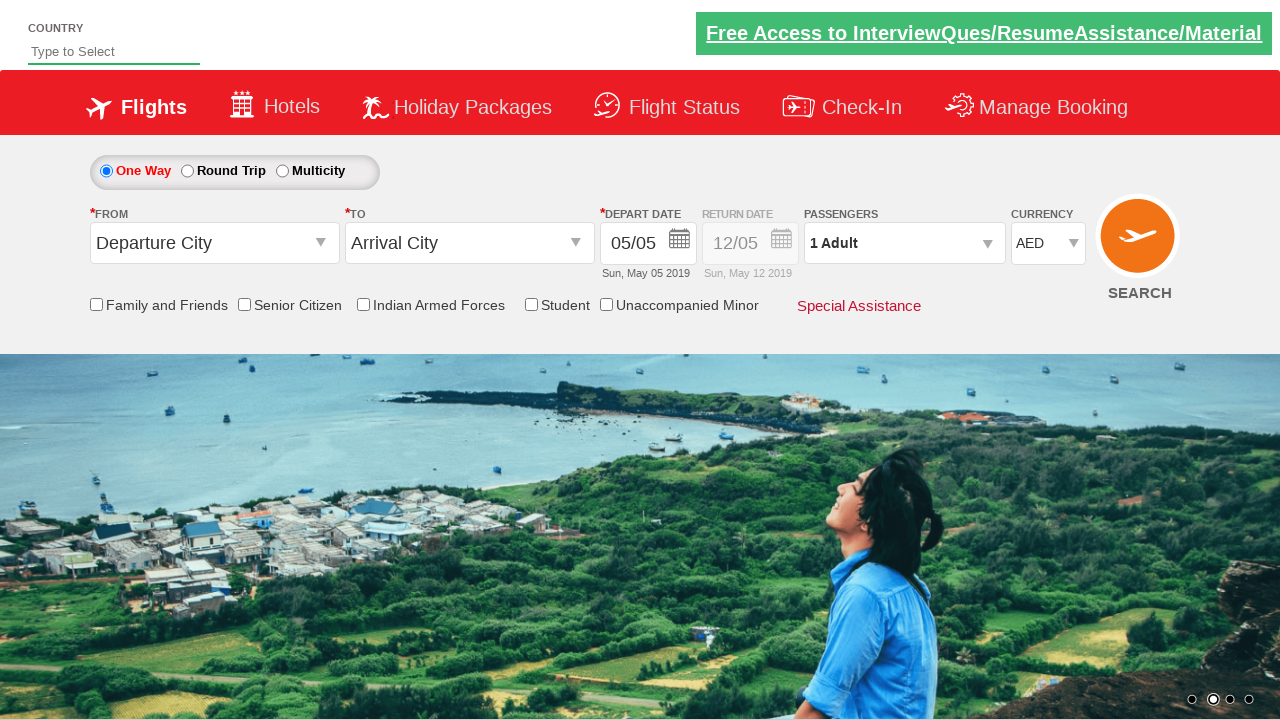

Selected INR from currency dropdown by value on #ctl00_mainContent_DropDownListCurrency
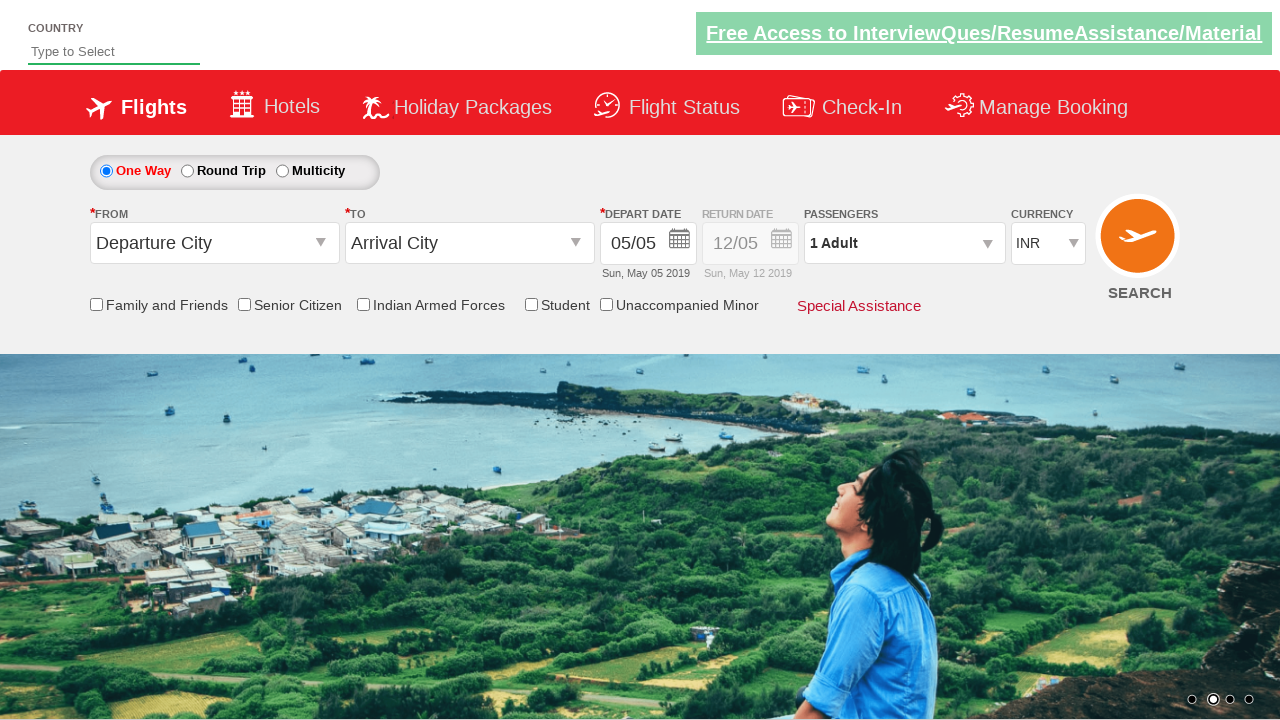

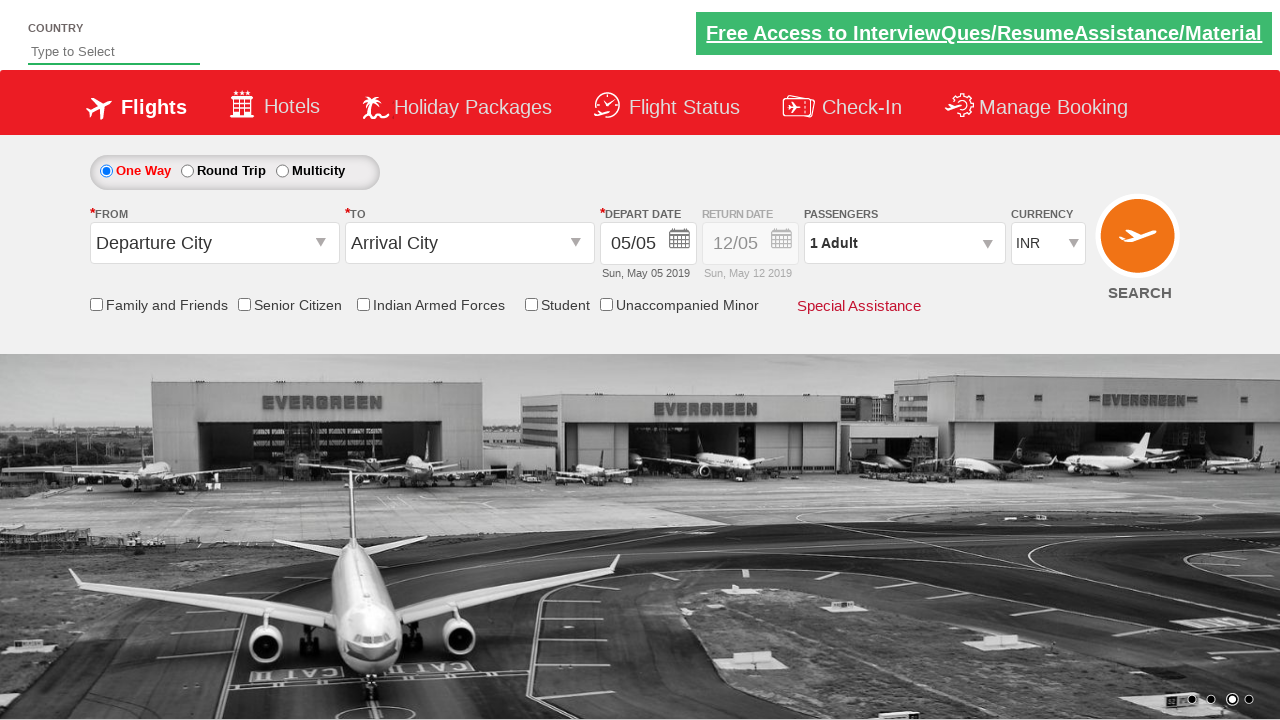